Navigates to Tira Beauty online shopping website and verifies the page loads successfully

Starting URL: https://www.tirabeauty.com/

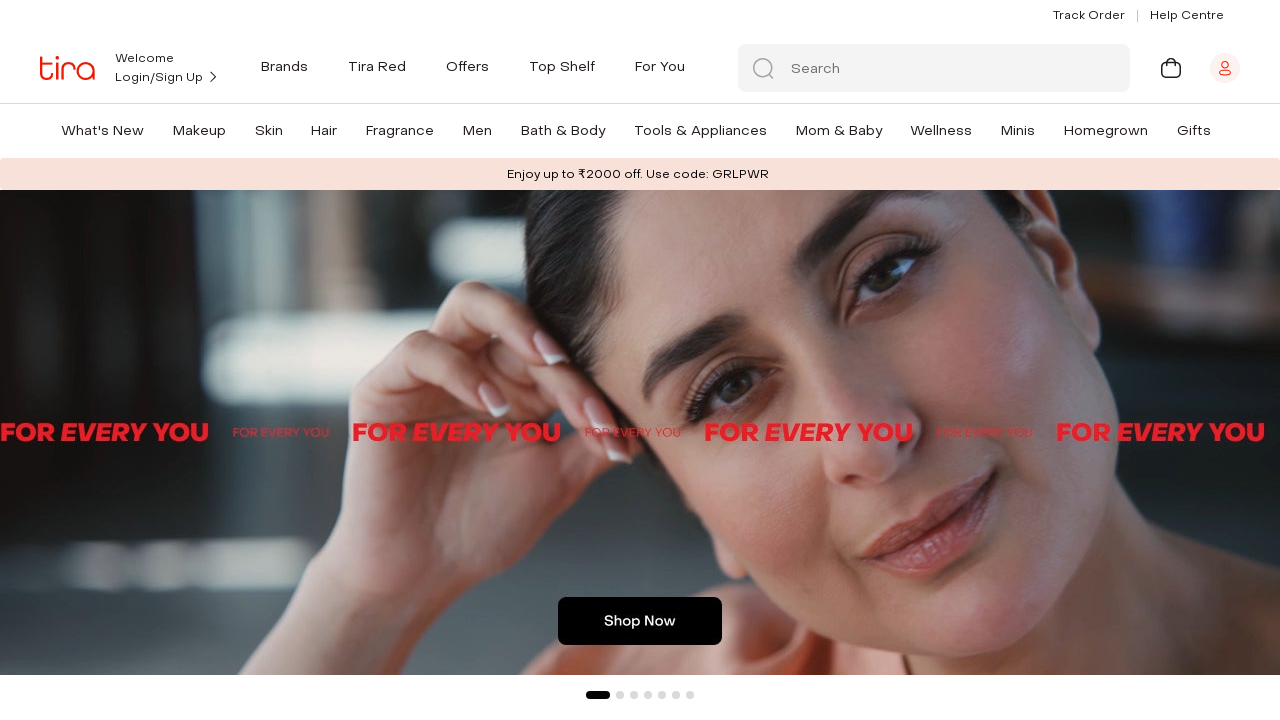

Waited for page to reach domcontentloaded state
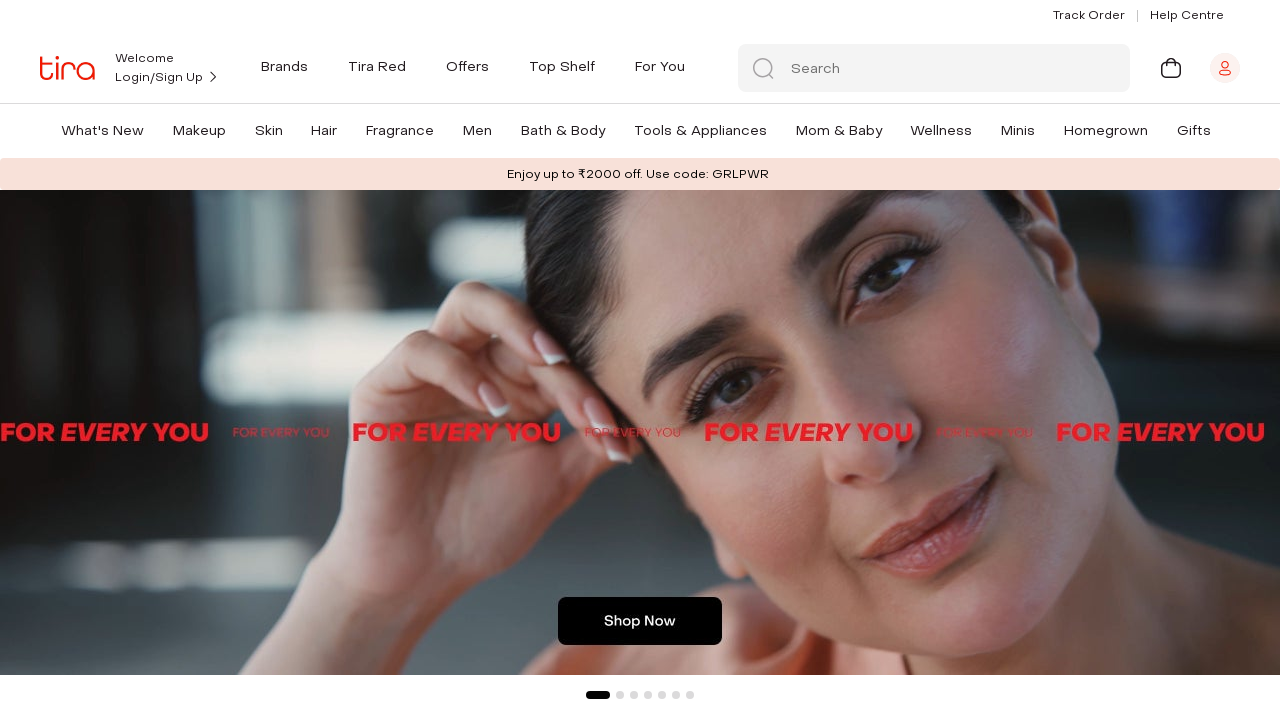

Retrieved page title: Tira: Shop Makeup, Skin, Hair & Beauty Products Online
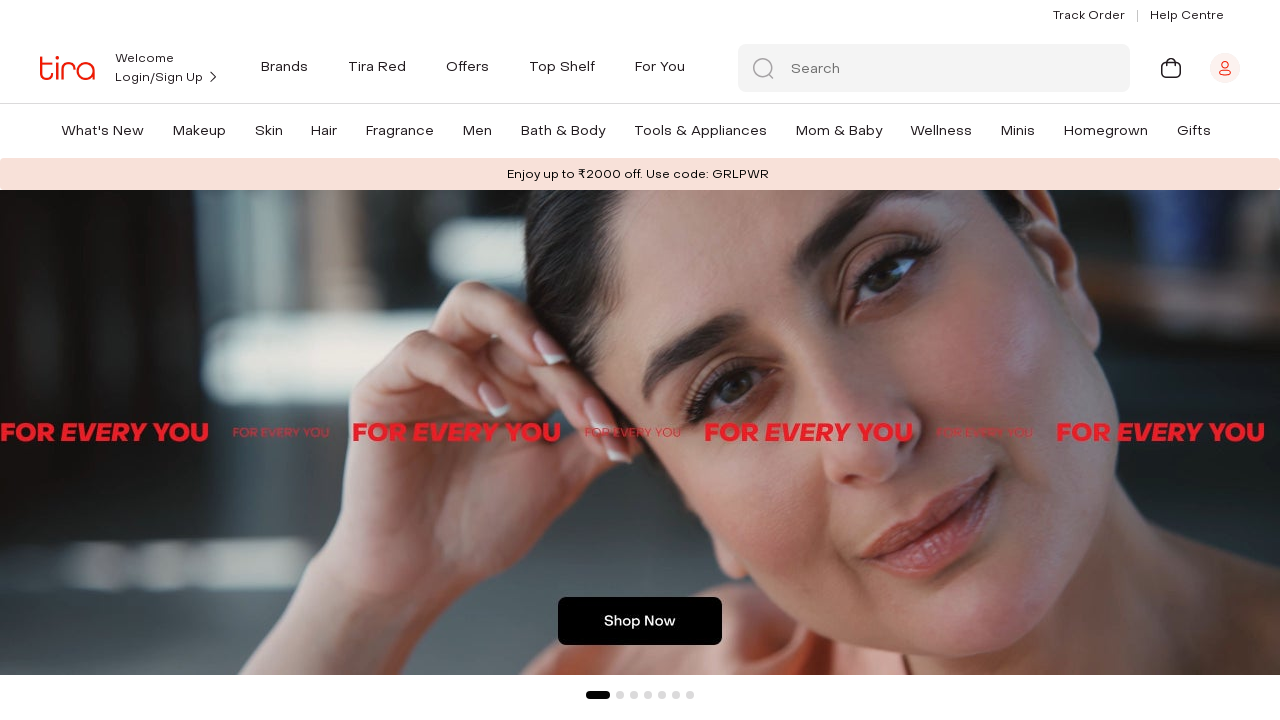

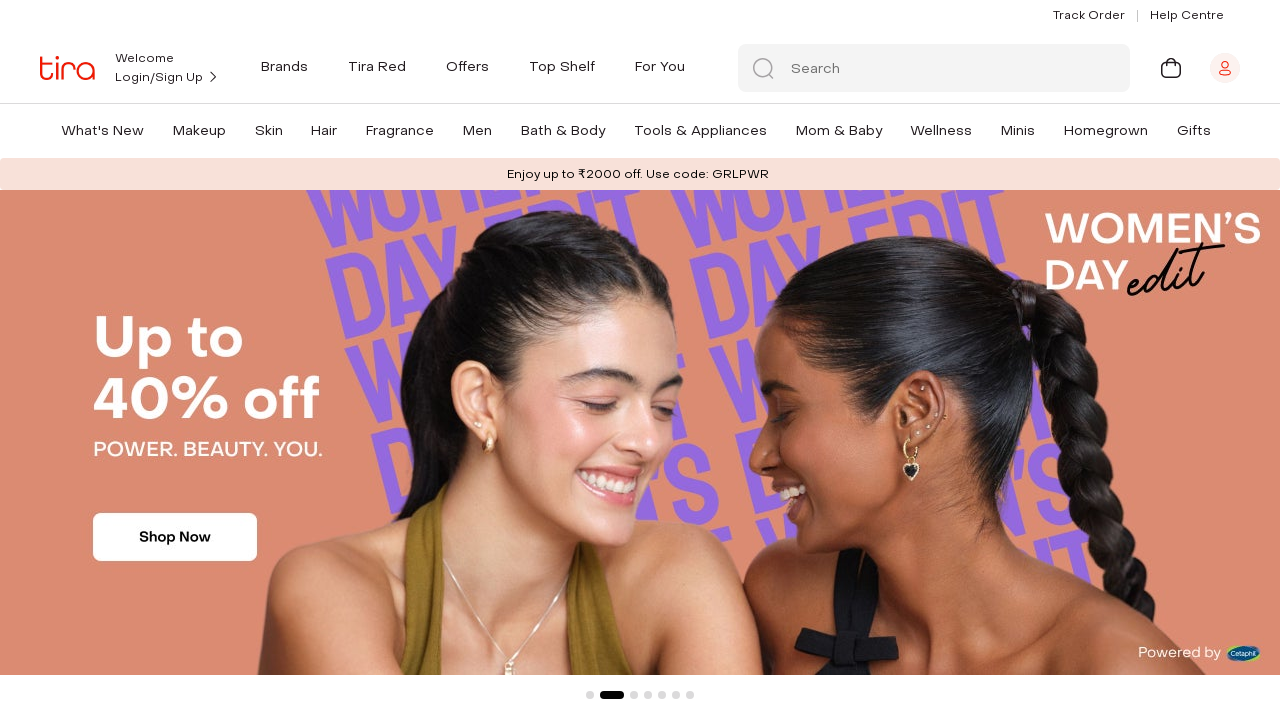